Tests filling out a practice form by entering first name and last name fields

Starting URL: https://demoqa.com/automation-practice-form

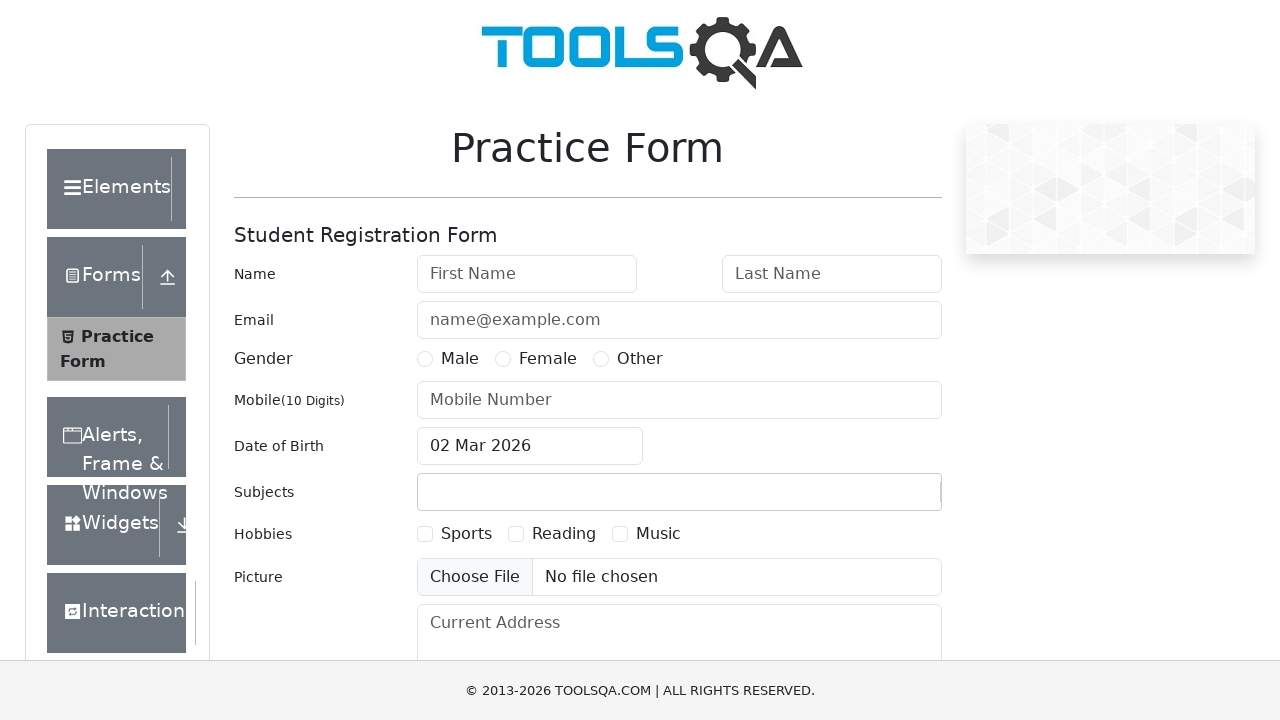

Filled first name field with 'Gjore' on internal:attr=[placeholder="First Name"i]
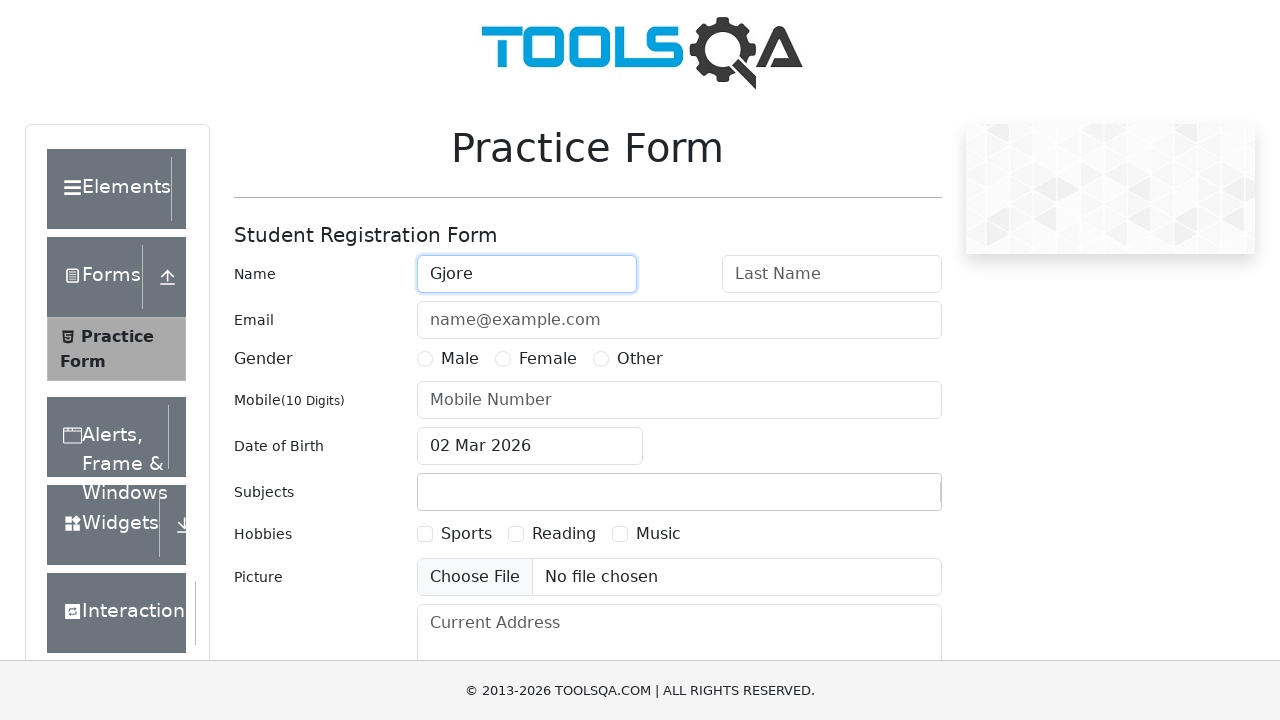

Filled last name field with 'Zaharchev' on internal:attr=[placeholder="Last Name"i]
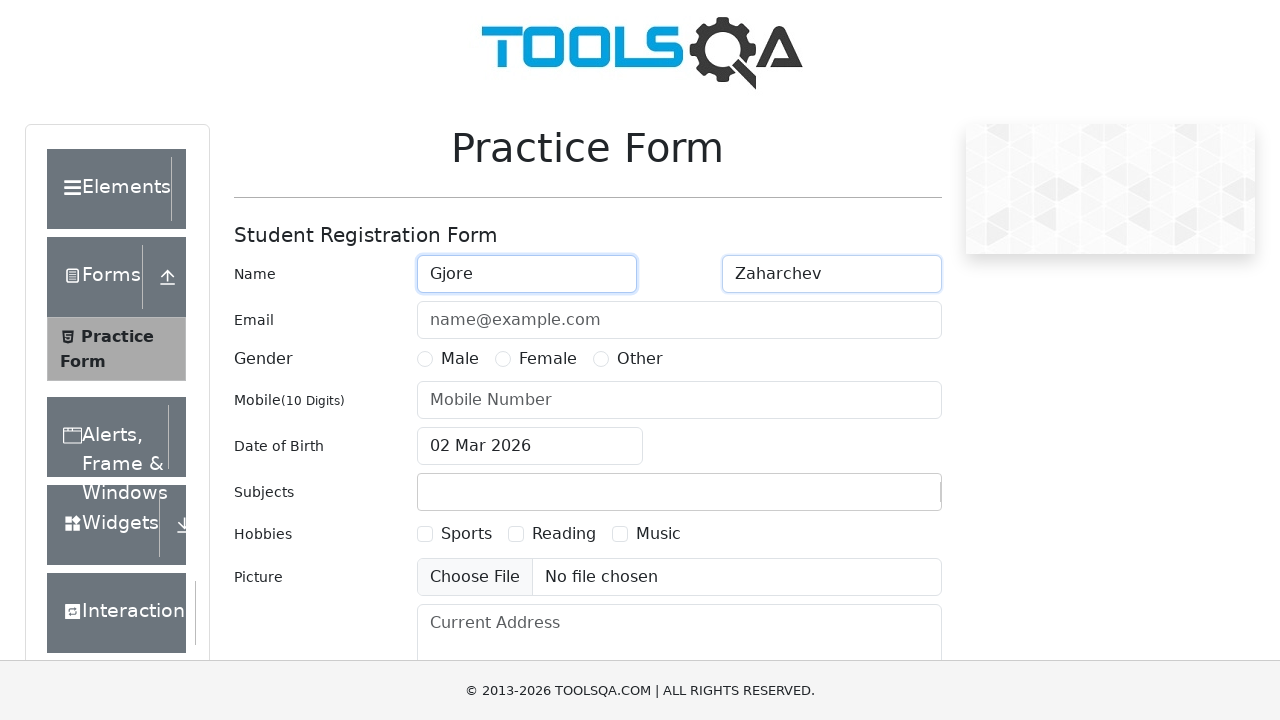

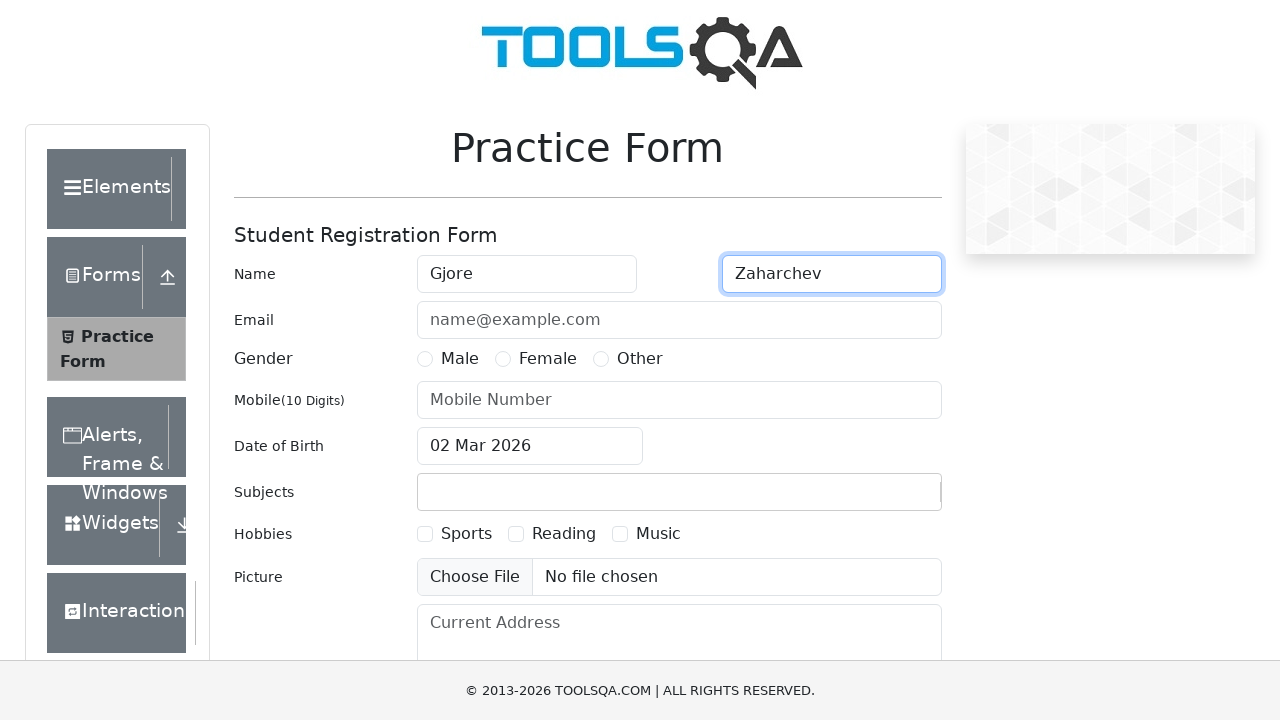